Tests selecting a radio button that is not initially selected

Starting URL: https://bonigarcia.dev/selenium-webdriver-java/web-form.html

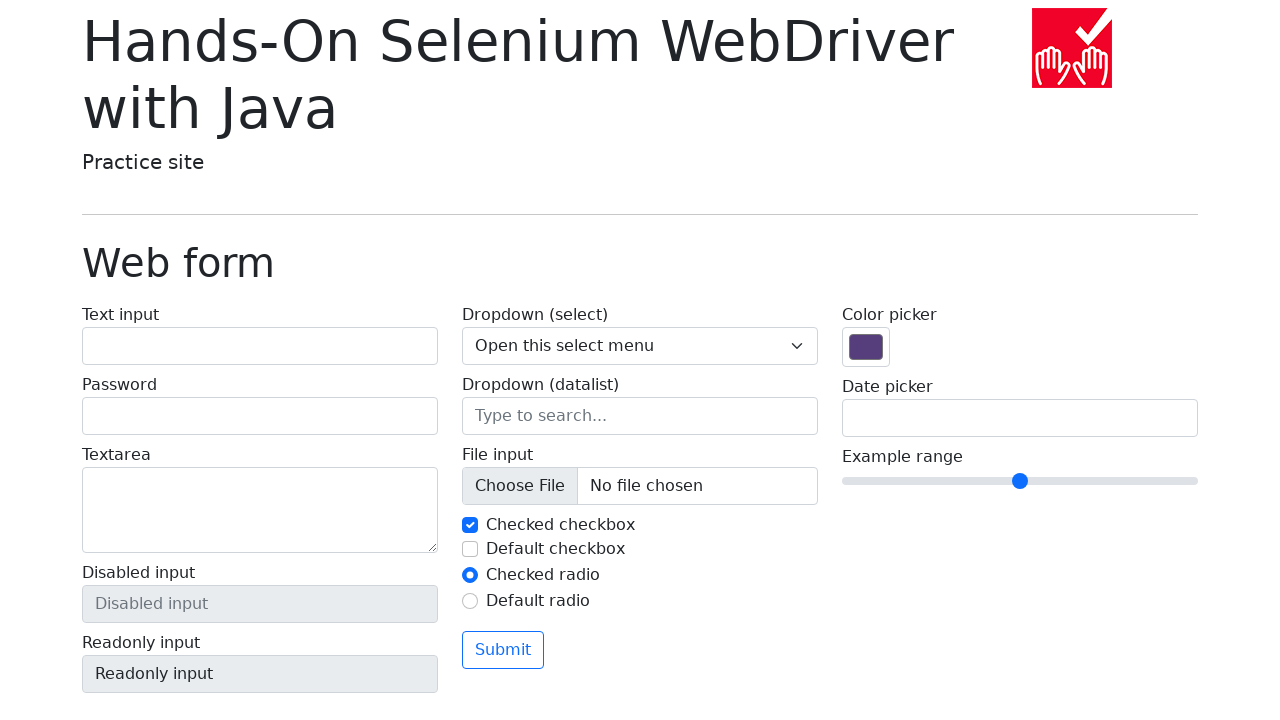

Navigated to web form page
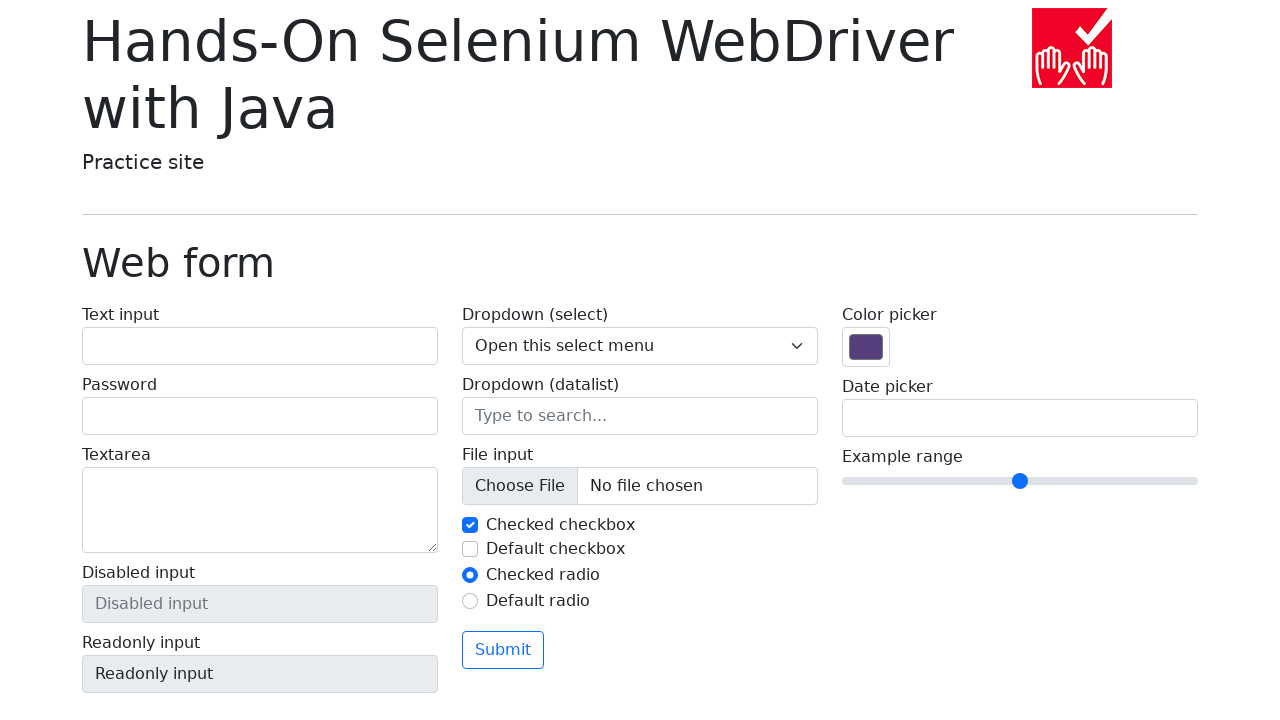

Clicked on the second radio button (my-radio-2) at (470, 601) on #my-radio-2
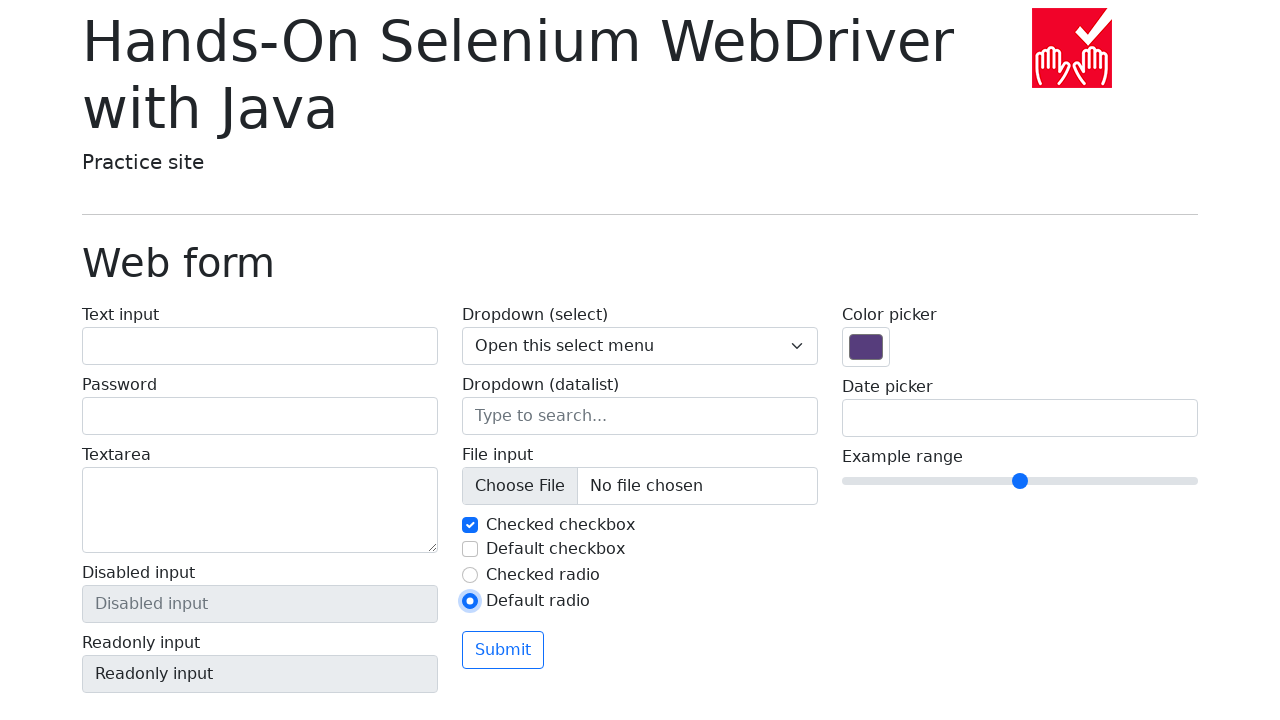

Verified that the second radio button is now selected
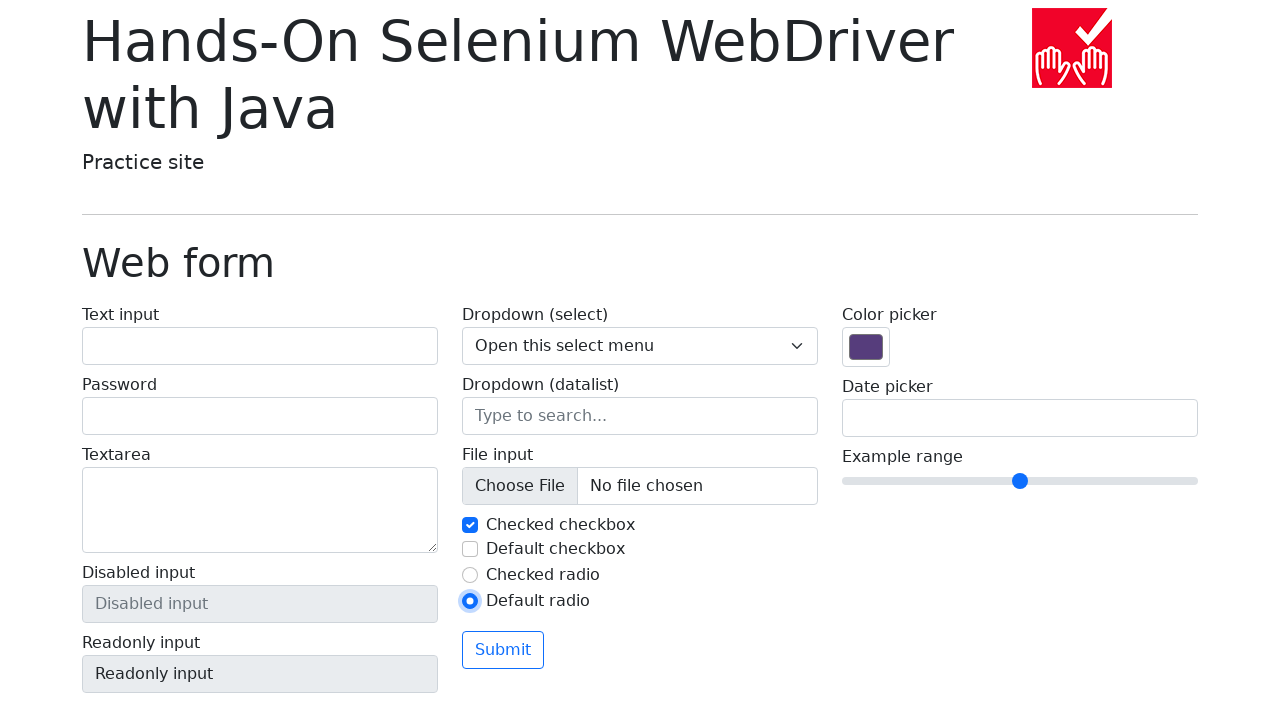

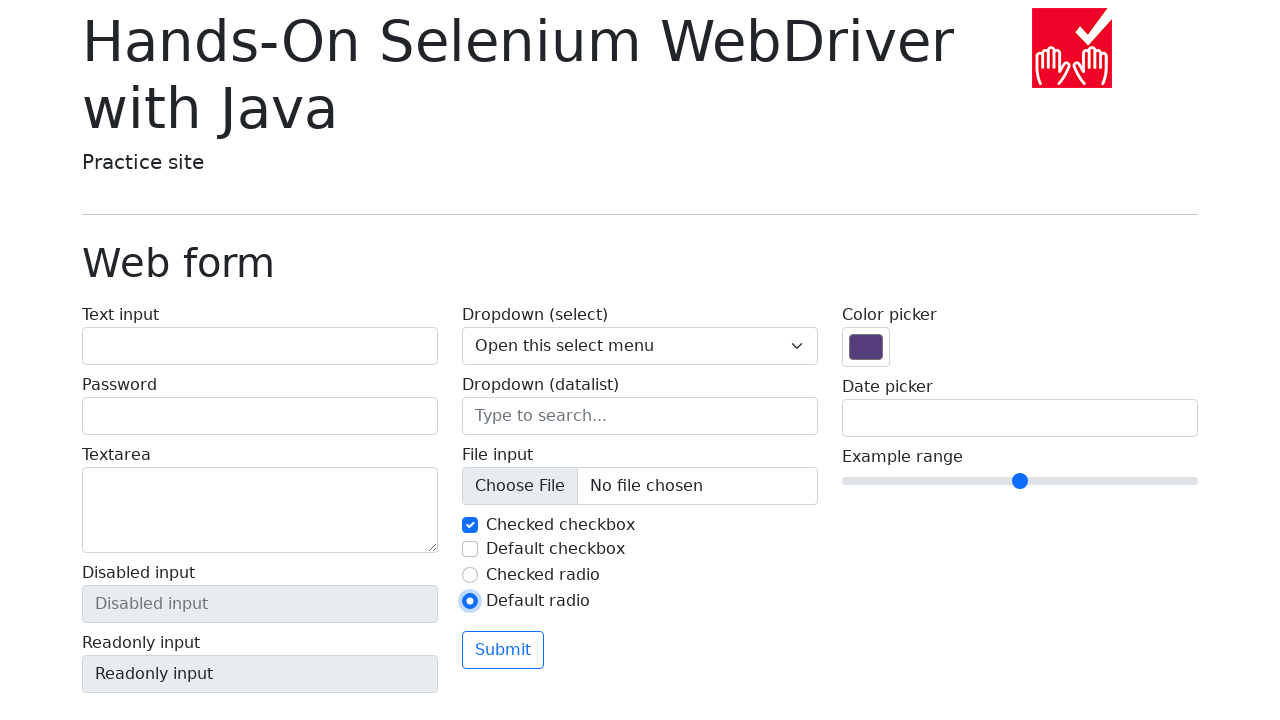